Tests login form validation by submitting empty username and password fields and verifying the appropriate error message is displayed for missing username.

Starting URL: https://saucedemo.com/

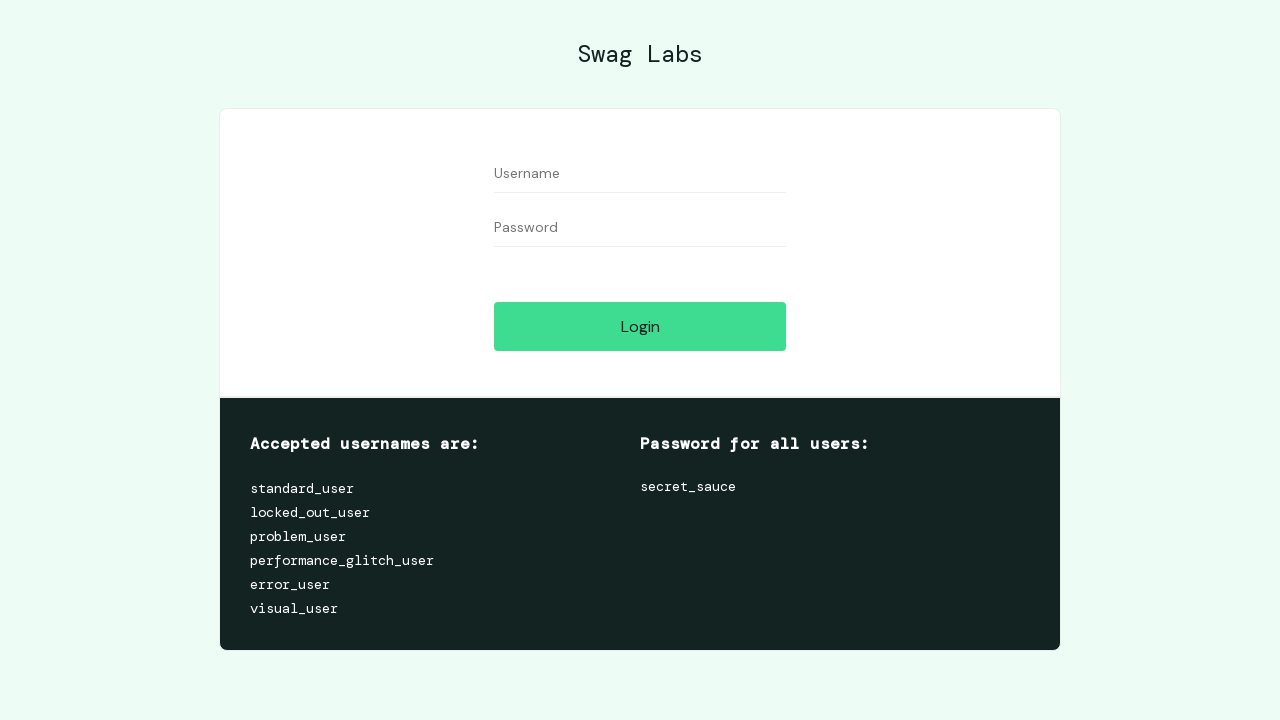

Filled username field with empty string on [data-test='username']
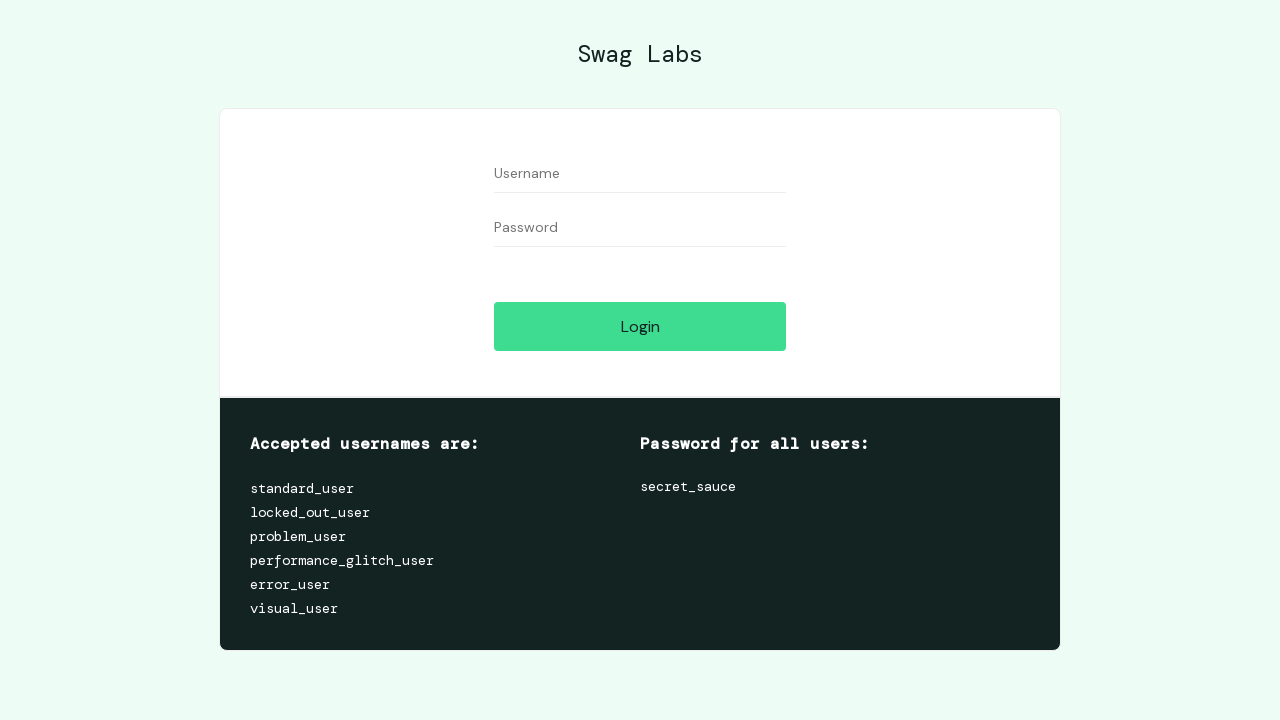

Filled password field with empty string on [data-test='password']
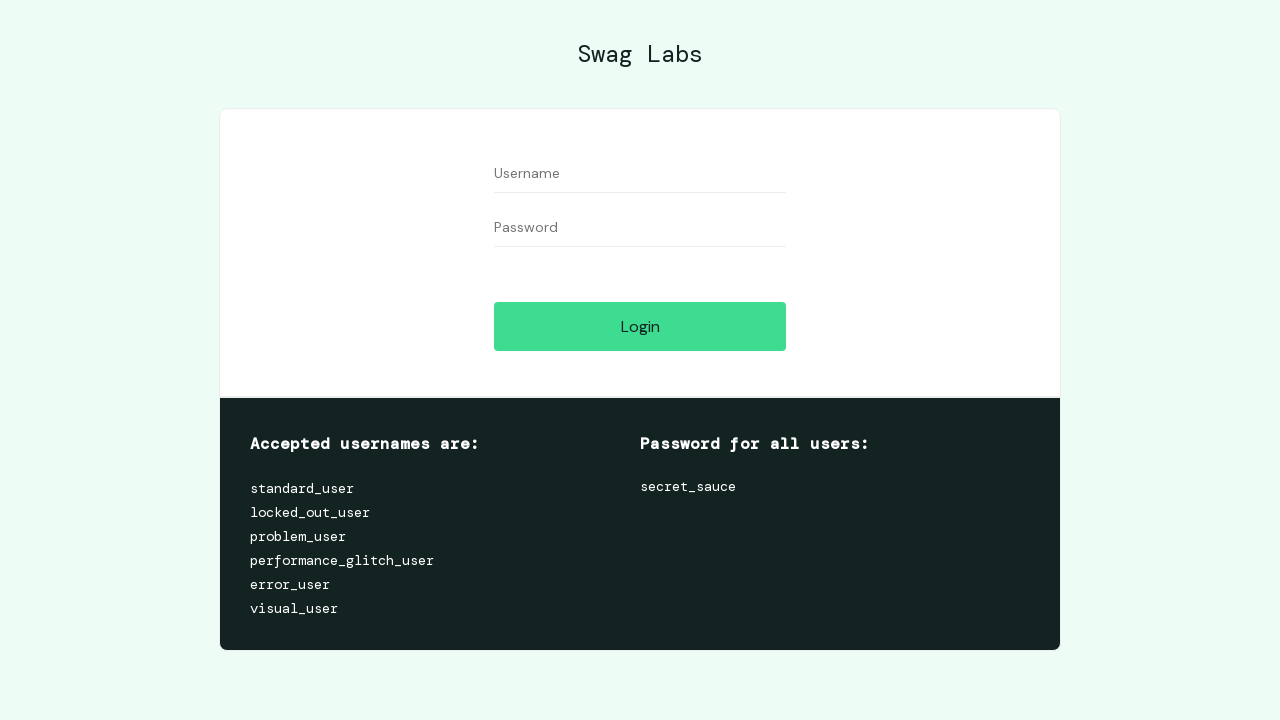

Clicked login button to trigger validation at (640, 326) on [data-test='login-button']
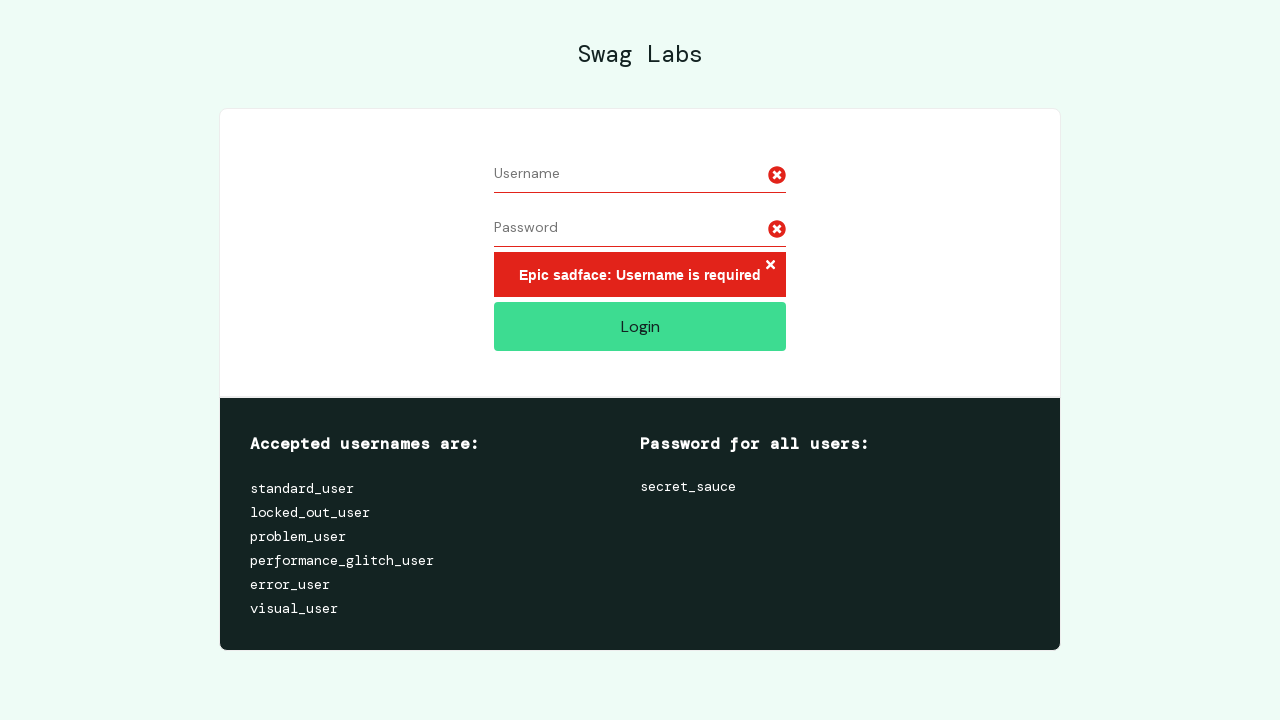

Error message appeared on page
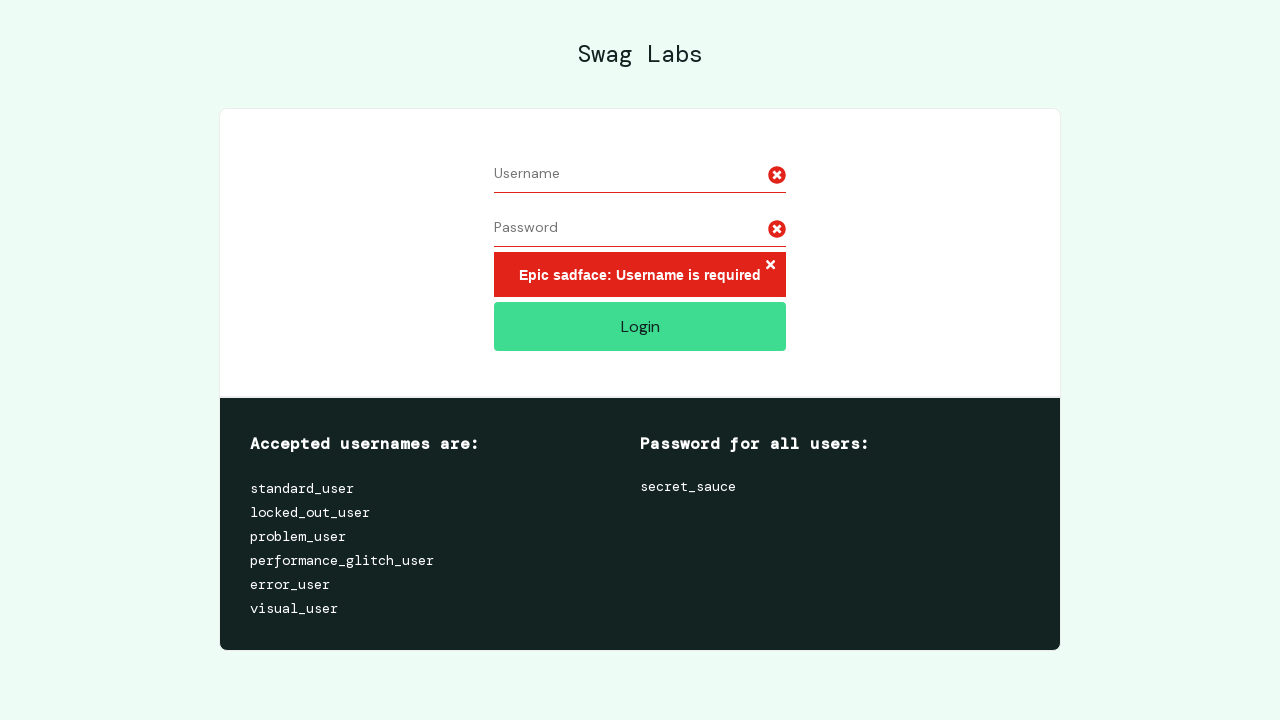

Retrieved error message text: 'Epic sadface: Username is required'
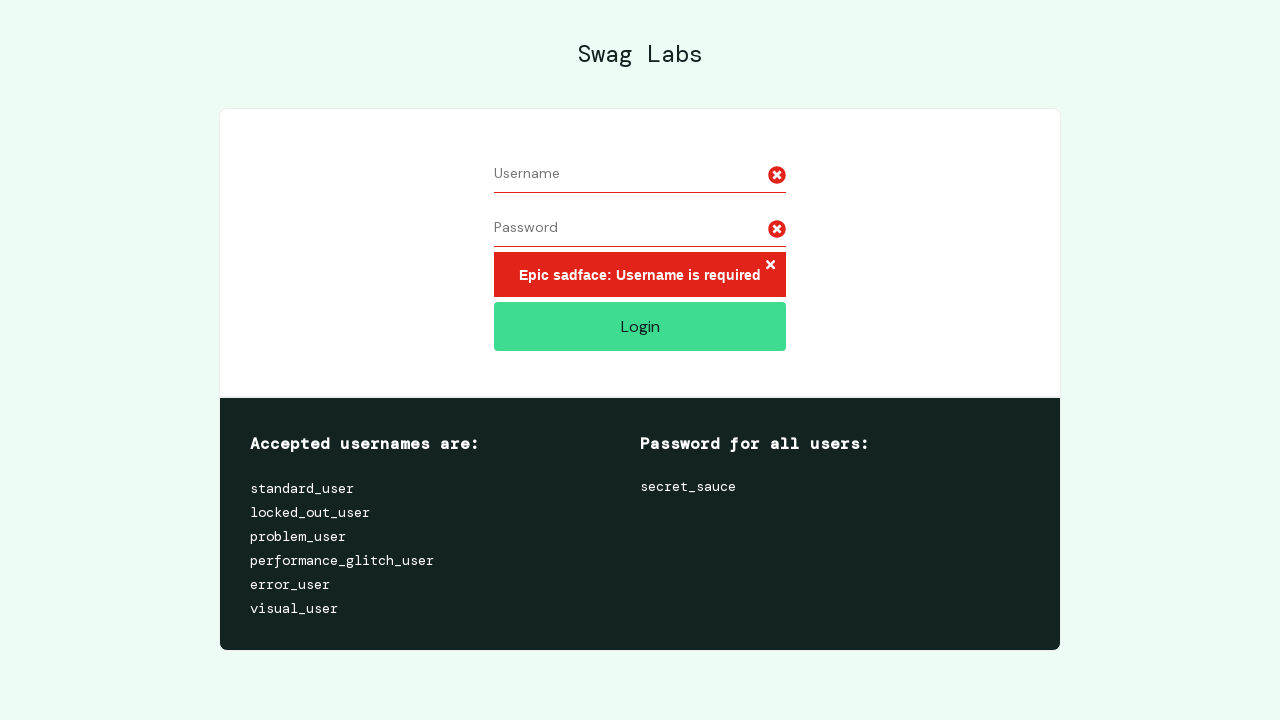

Verified error message matches expected 'Epic sadface: Username is required'
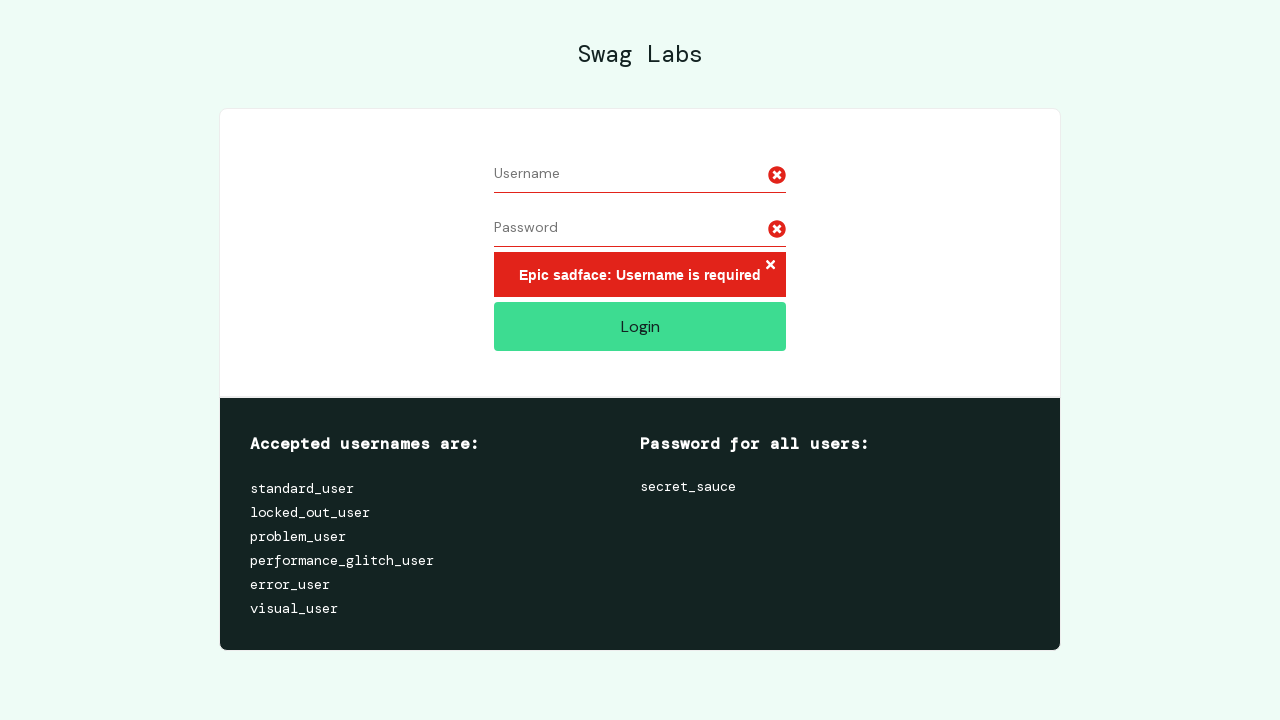

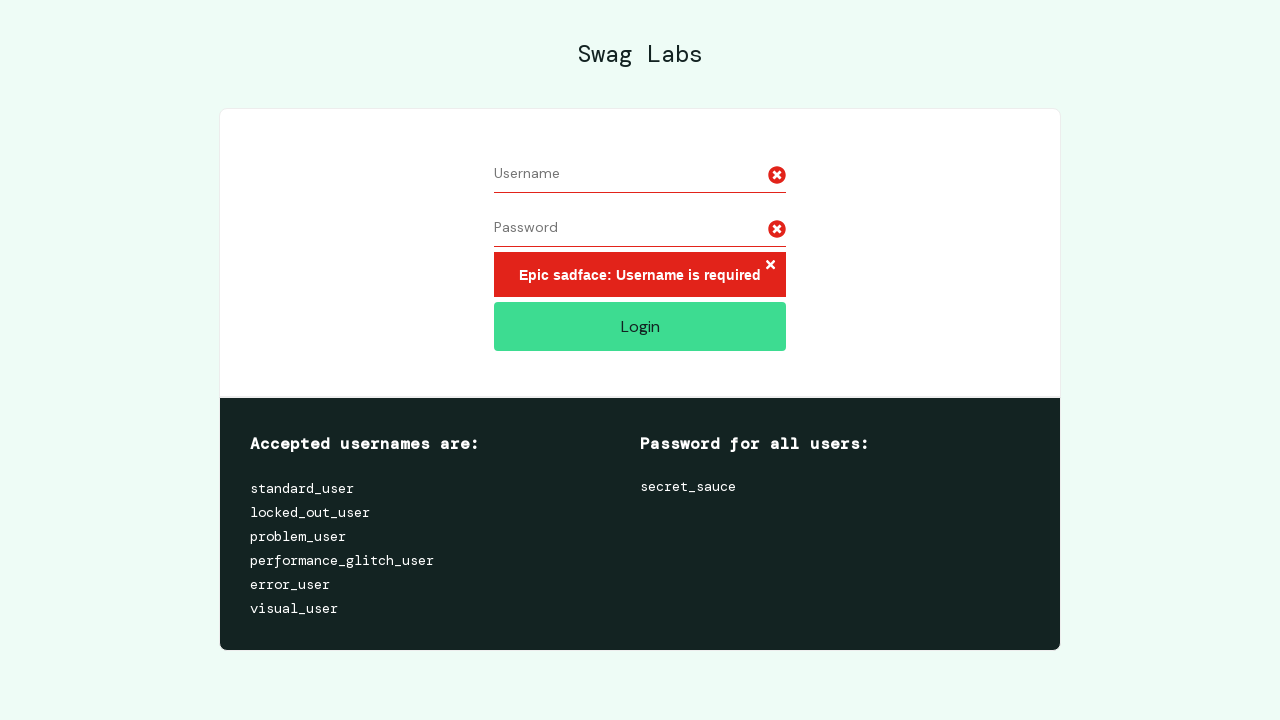